Tests radio button functionality by clicking on three different radio buttons using various selector strategies (id, CSS selector, and xpath)

Starting URL: https://formy-project.herokuapp.com/radiobutton

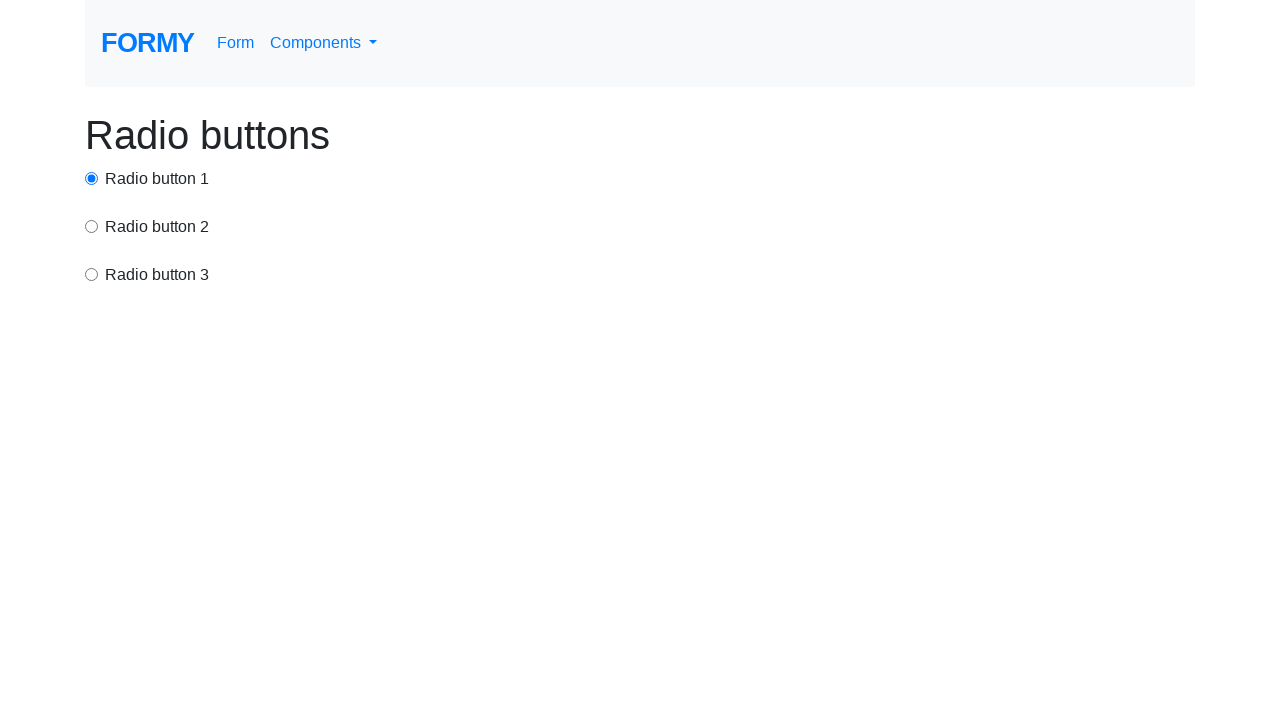

Clicked first radio button using id selector at (92, 178) on #radio-button-1
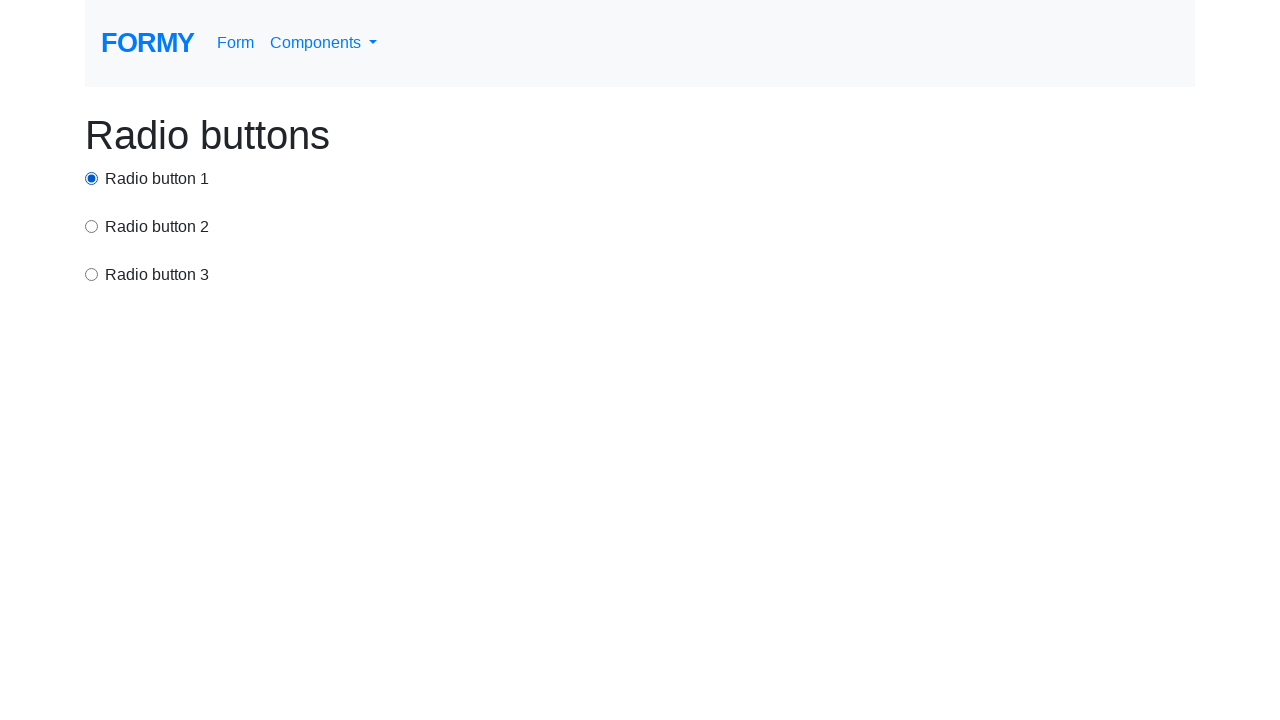

Clicked second radio button using CSS selector at (92, 226) on input[value='option2']
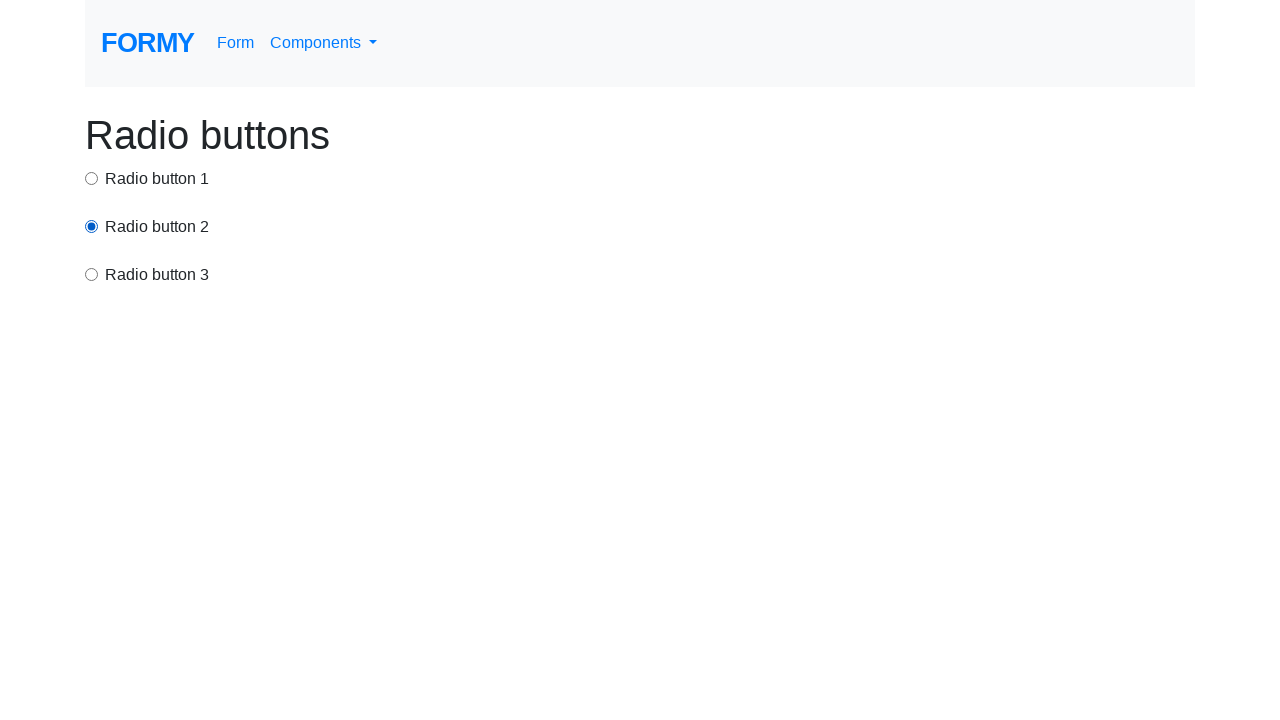

Clicked third radio button using CSS selector at (92, 274) on input[value='option3']
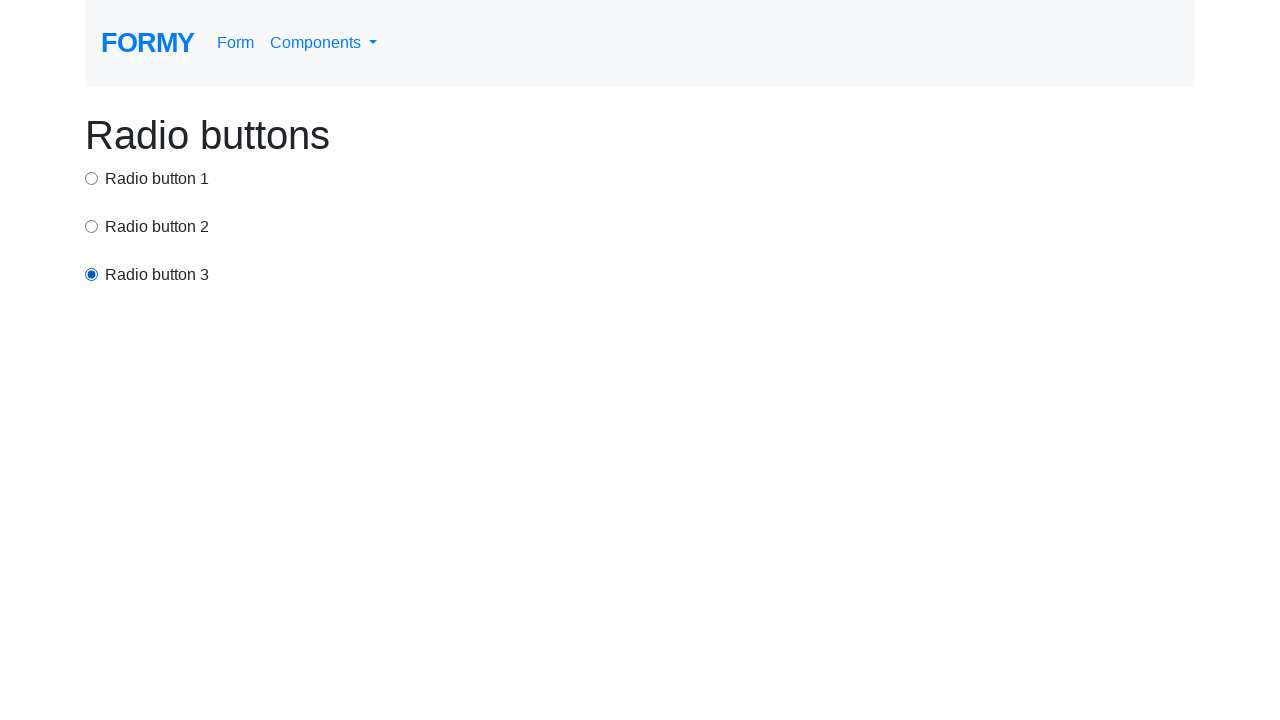

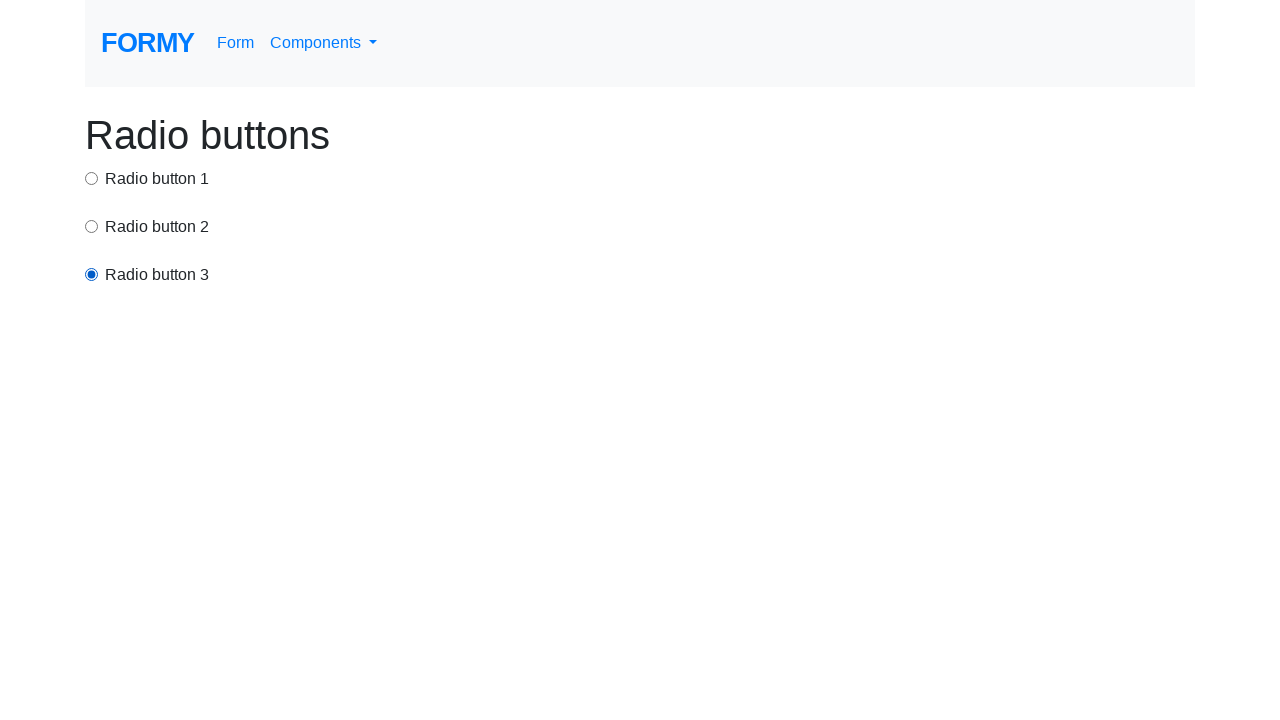